Tests a text box form on demoqa.com by filling in user name, email, current address, and permanent address fields, then submitting the form.

Starting URL: https://demoqa.com/text-box

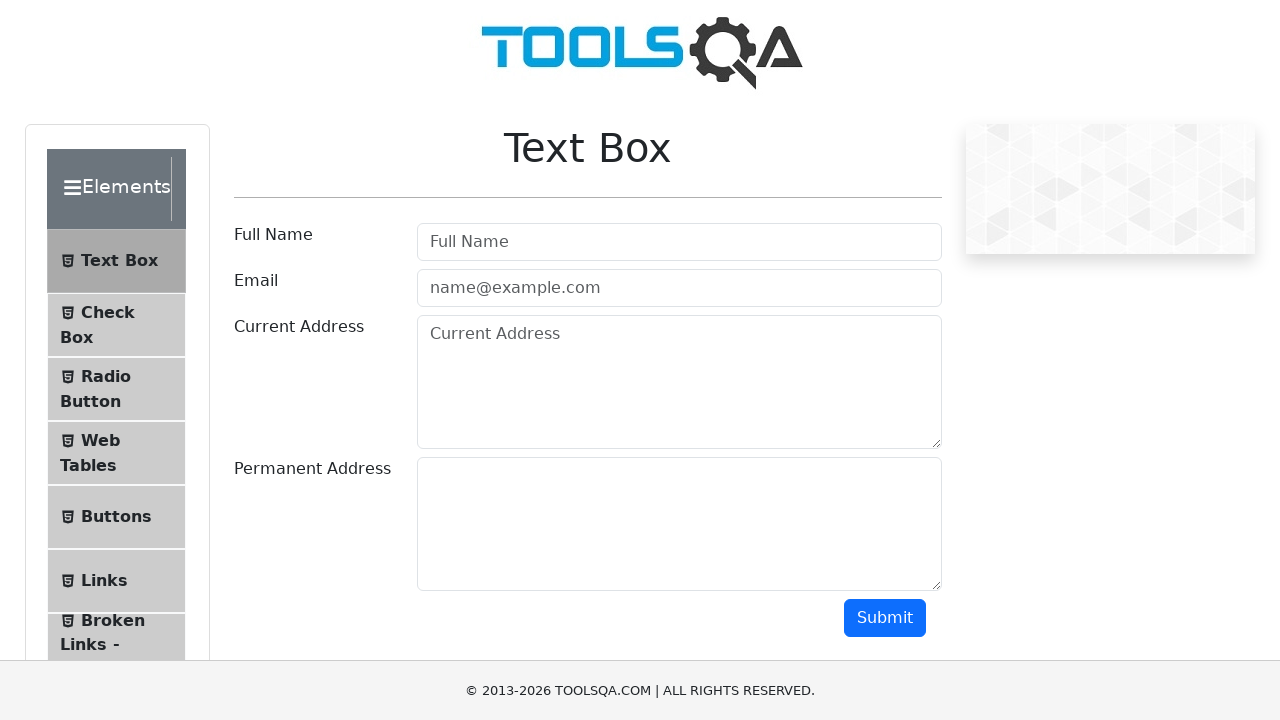

Filled user name field with 'John Smith' on #userName
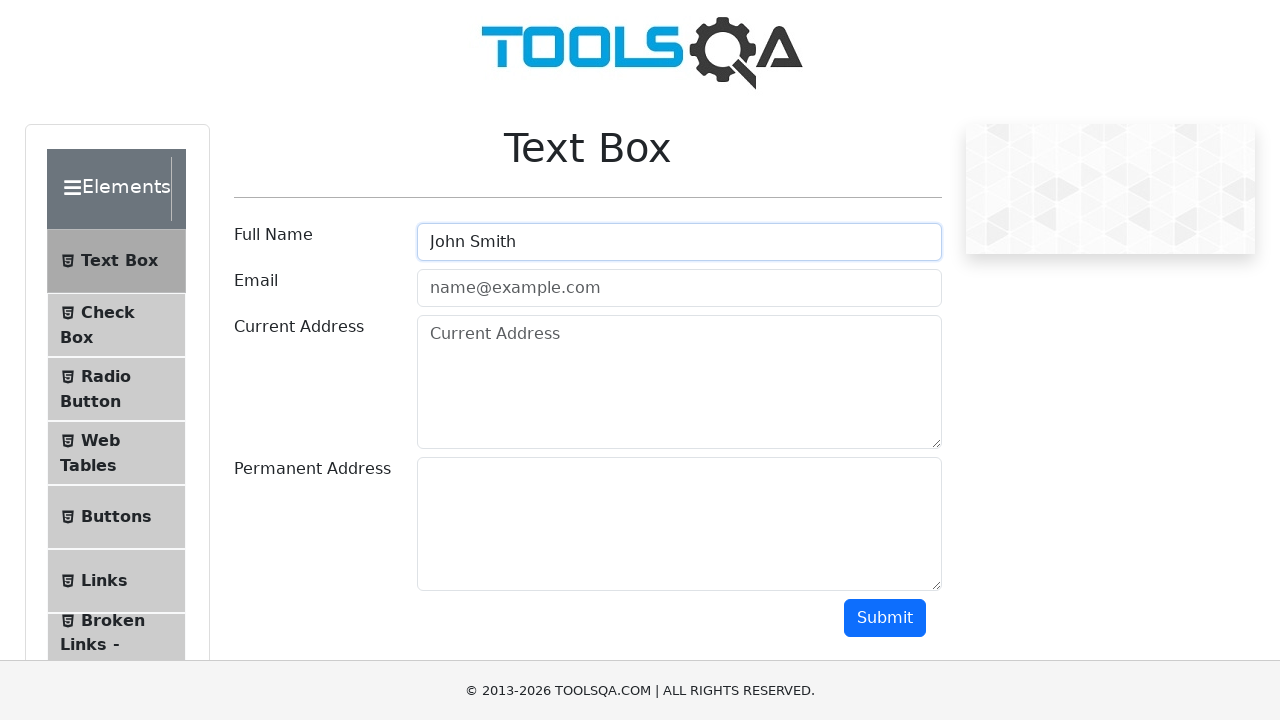

Filled email field with 'johnsmith@example.com' on #userEmail
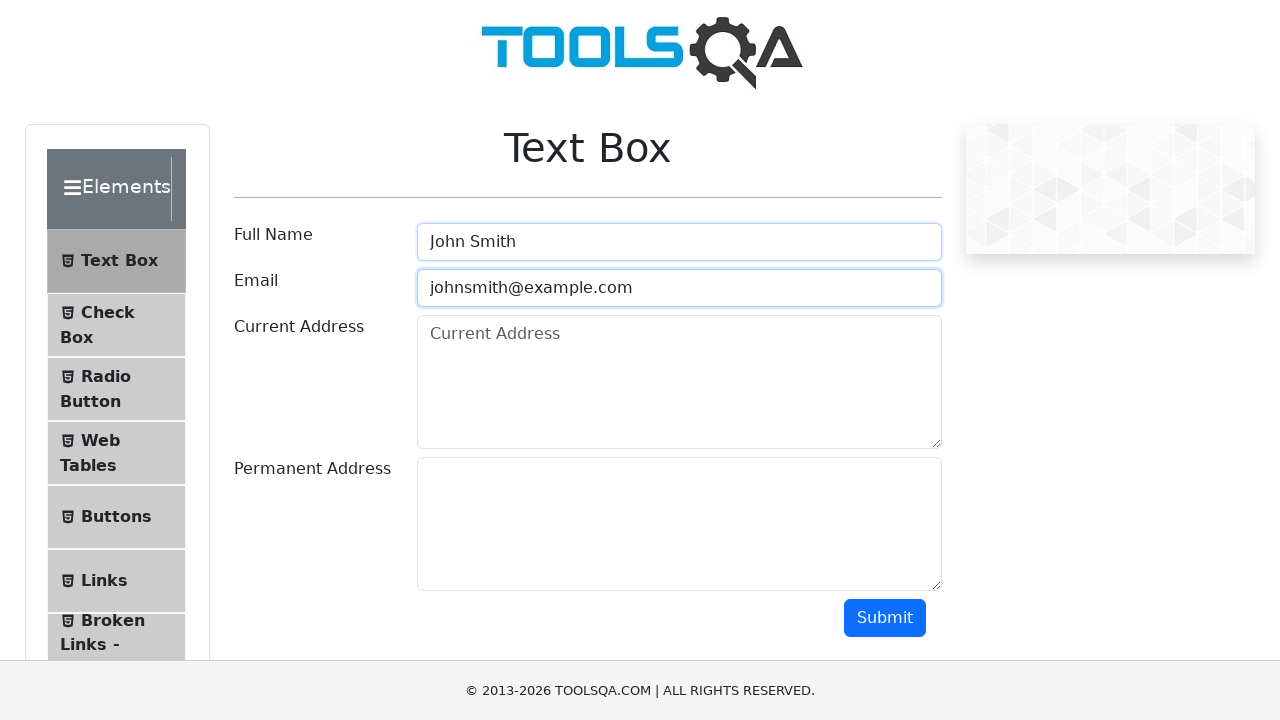

Filled current address field with '123 Main Street, Apt 4B, New York, NY 10001' on #currentAddress
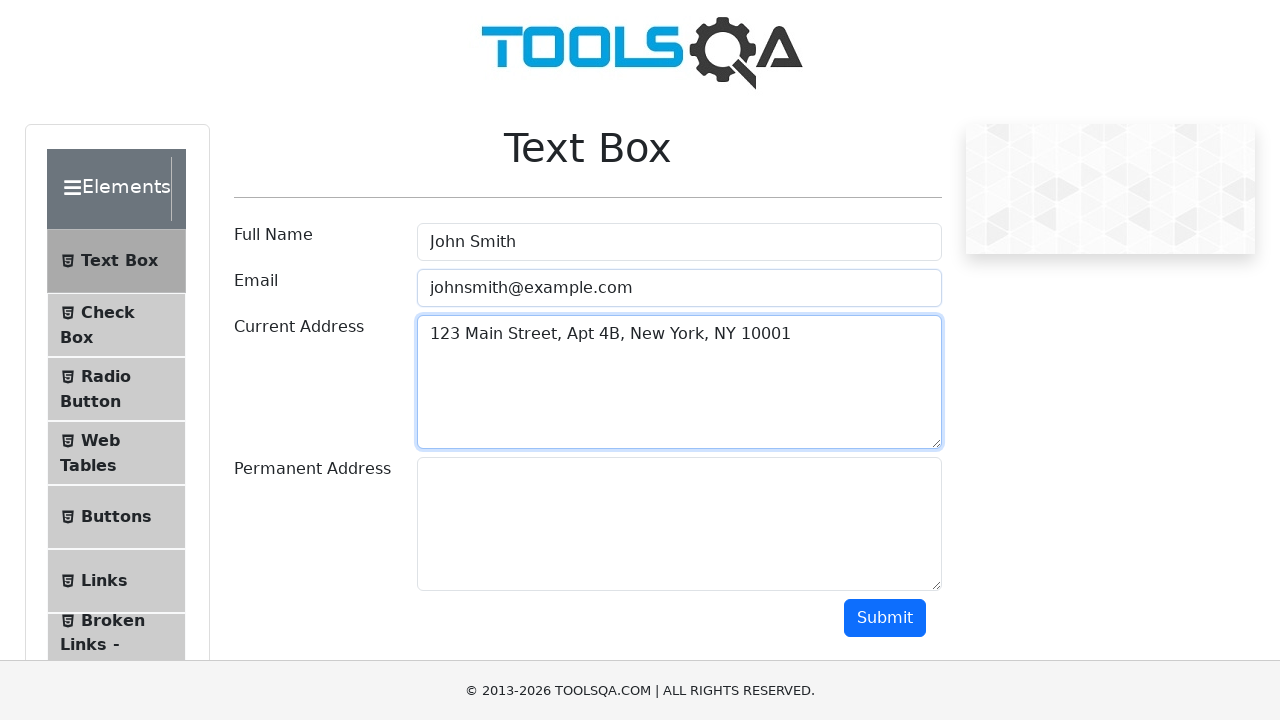

Filled permanent address field with '456 Oak Avenue, Los Angeles, CA 90001' on #permanentAddress
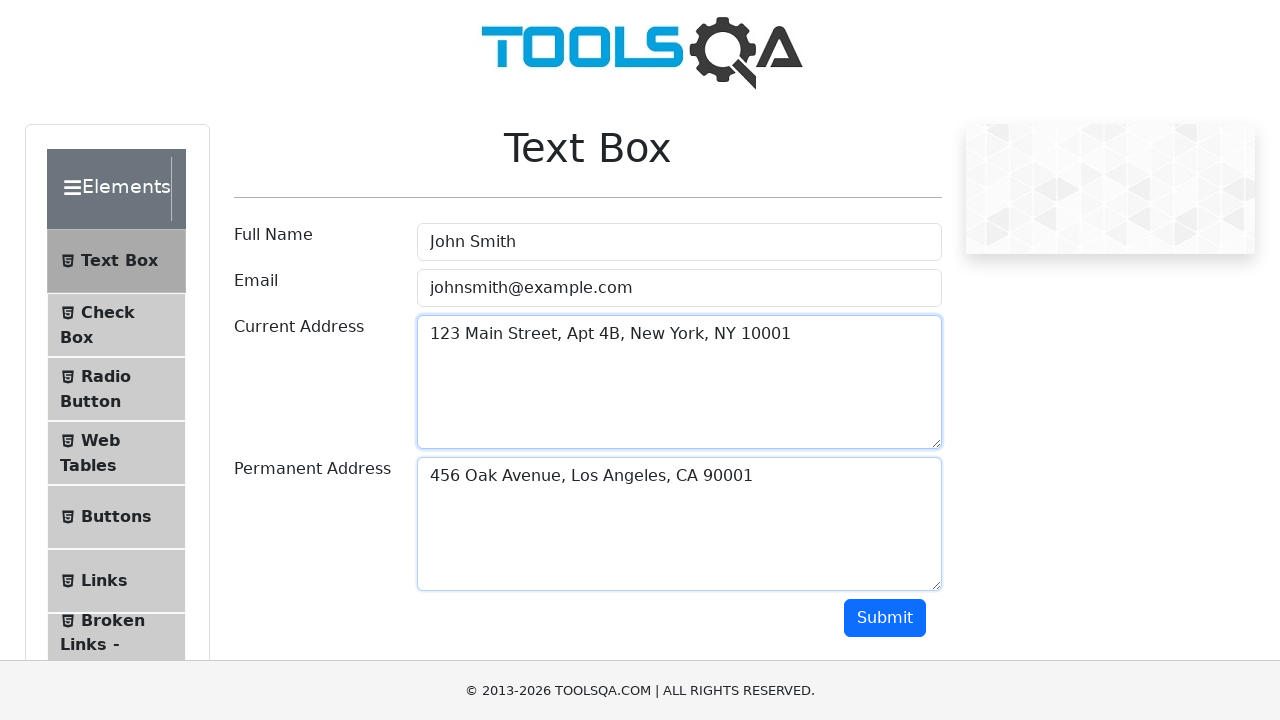

Scrolled down 250 pixels to reveal submit button
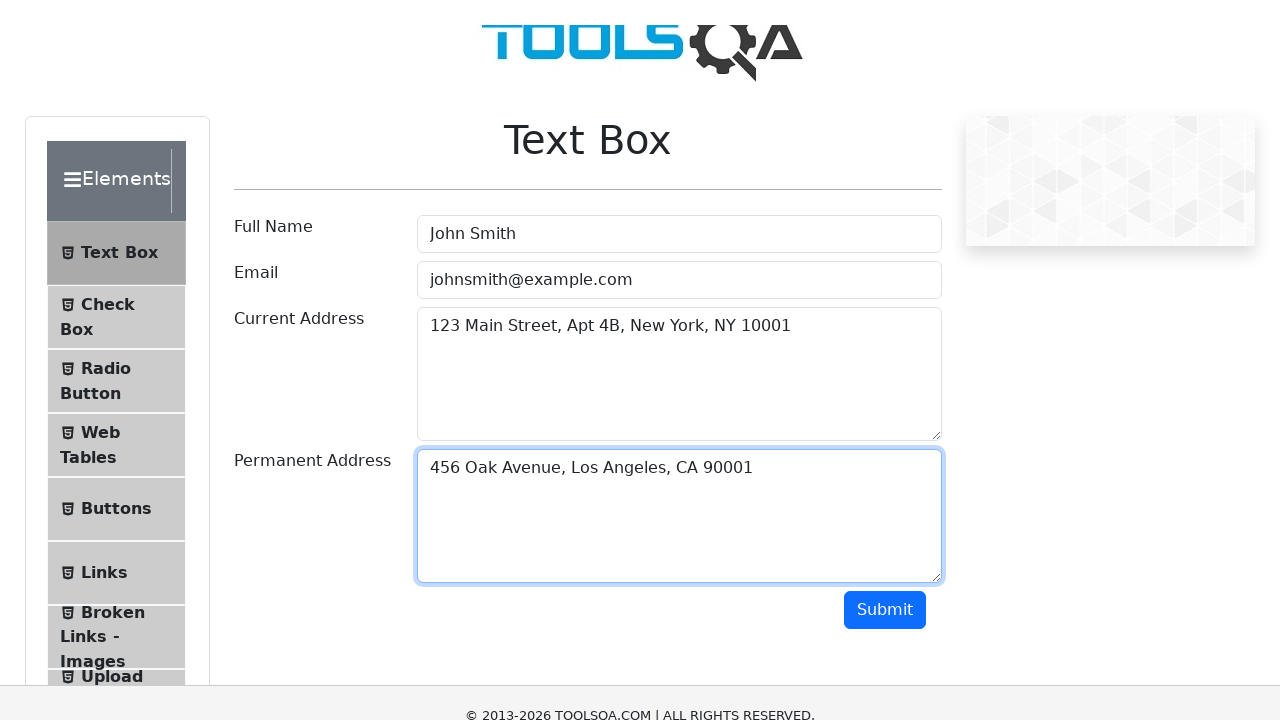

Clicked submit button to submit the form at (885, 368) on #submit
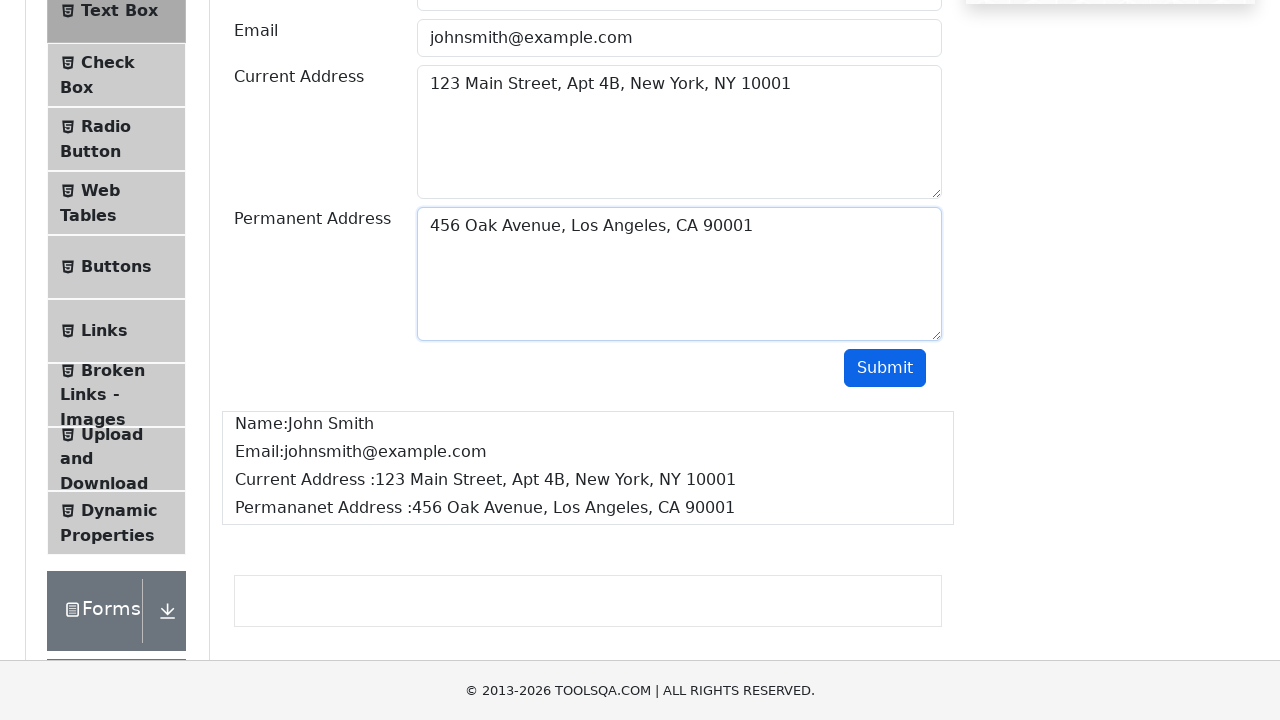

Waited 1000ms for form submission to process
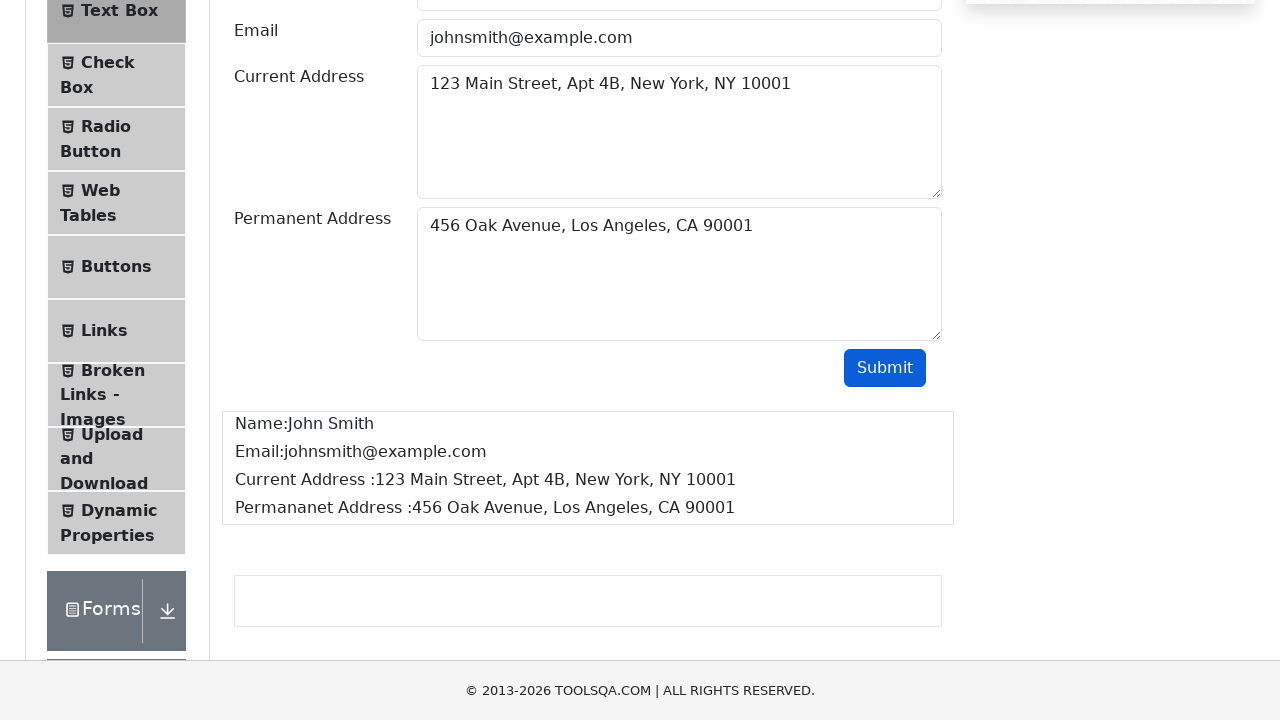

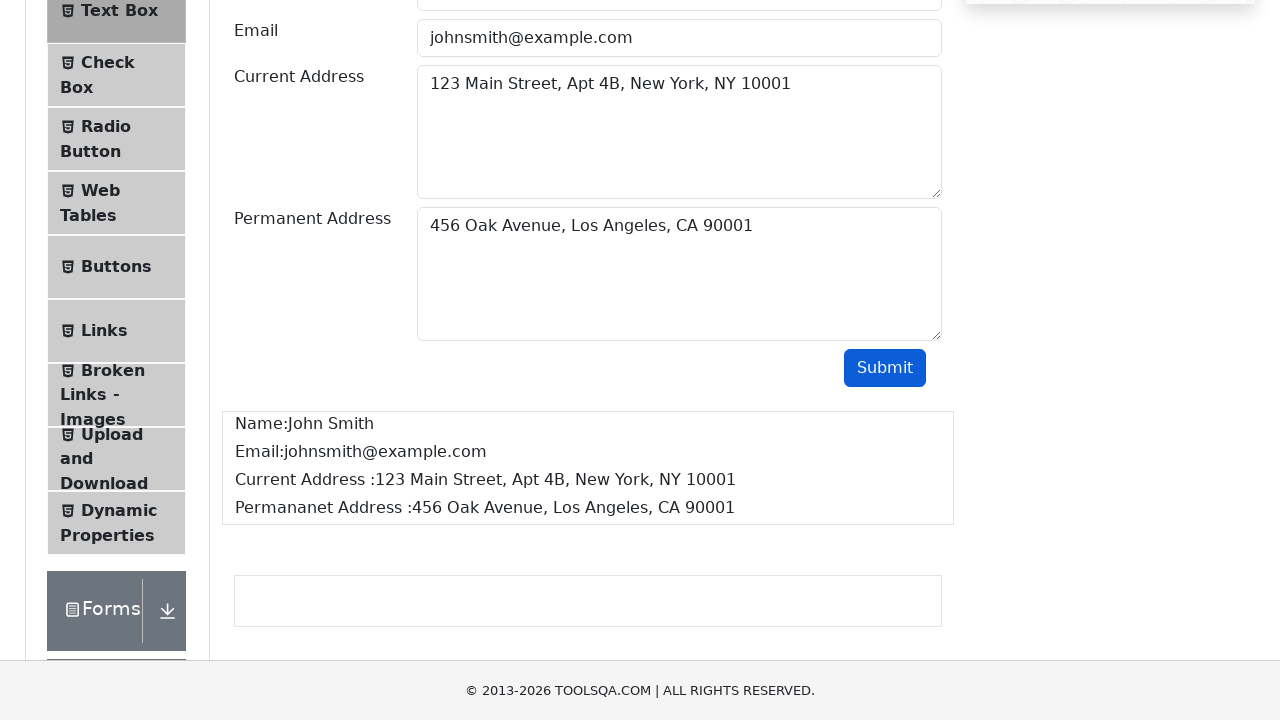